Tests slider interaction by dragging the slider handle to change its value

Starting URL: https://demoqa.com/slider

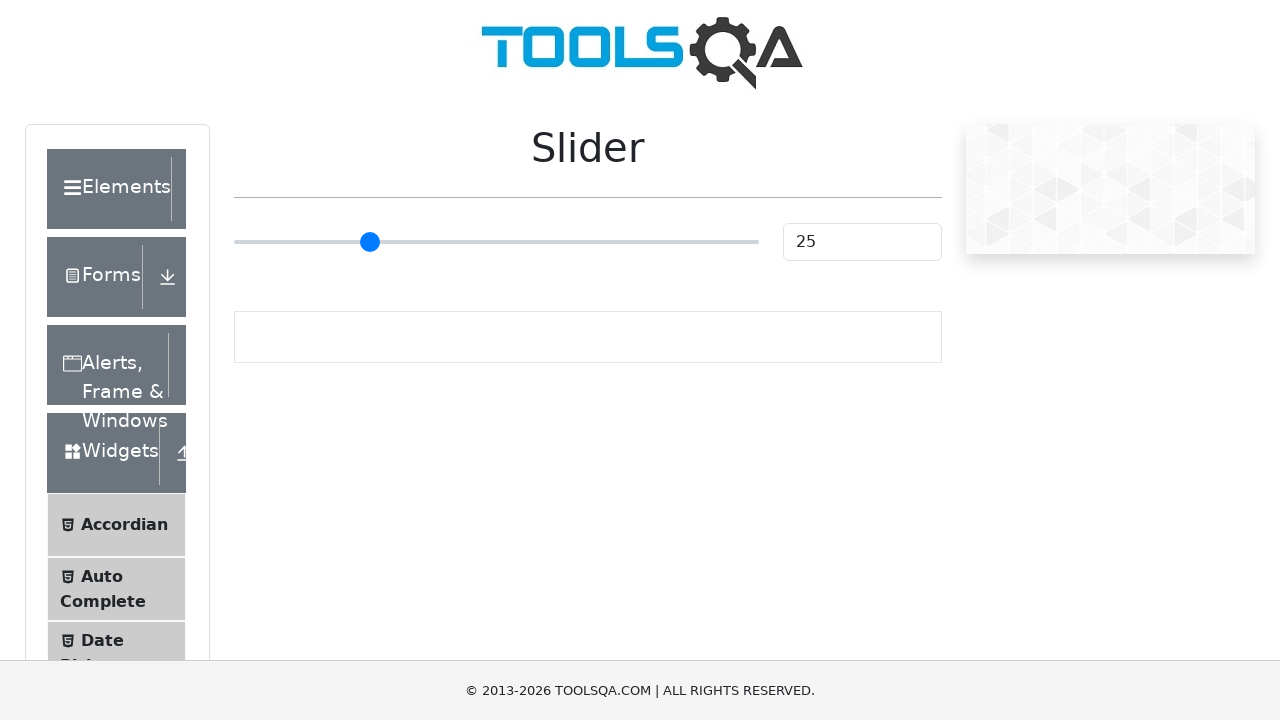

Located slider element with min='0' attribute
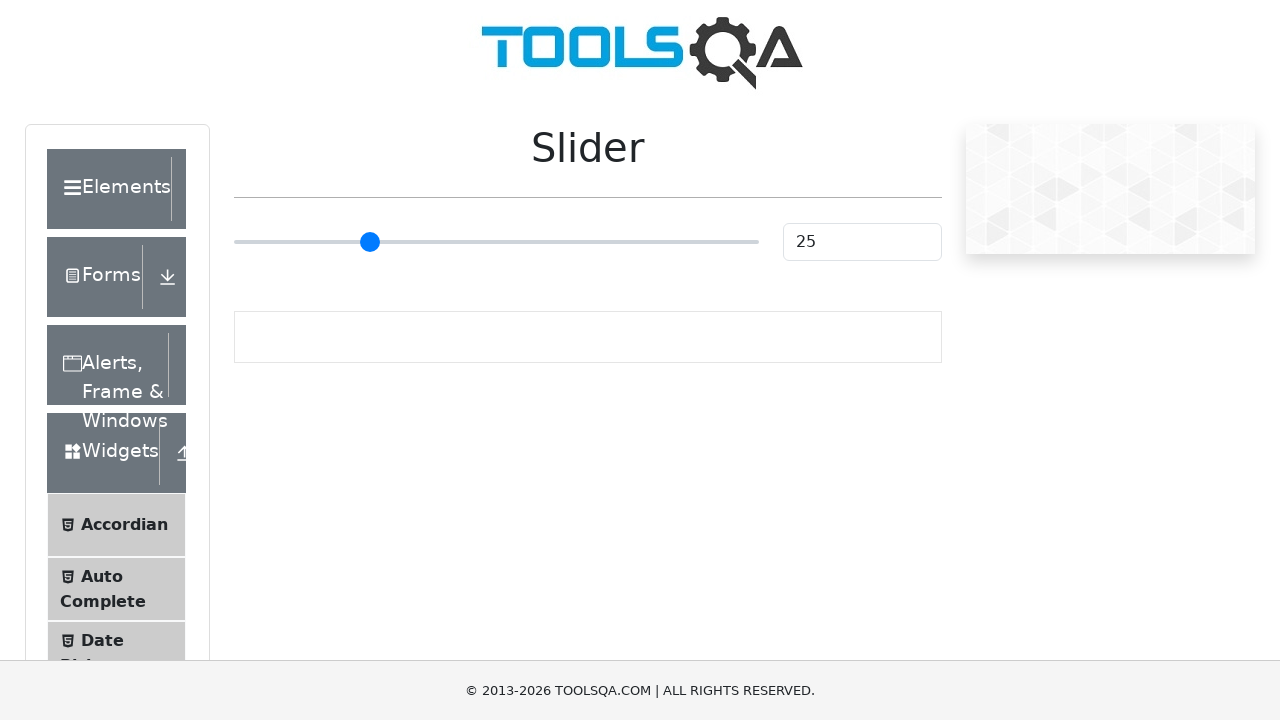

Retrieved slider bounding box for drag operation
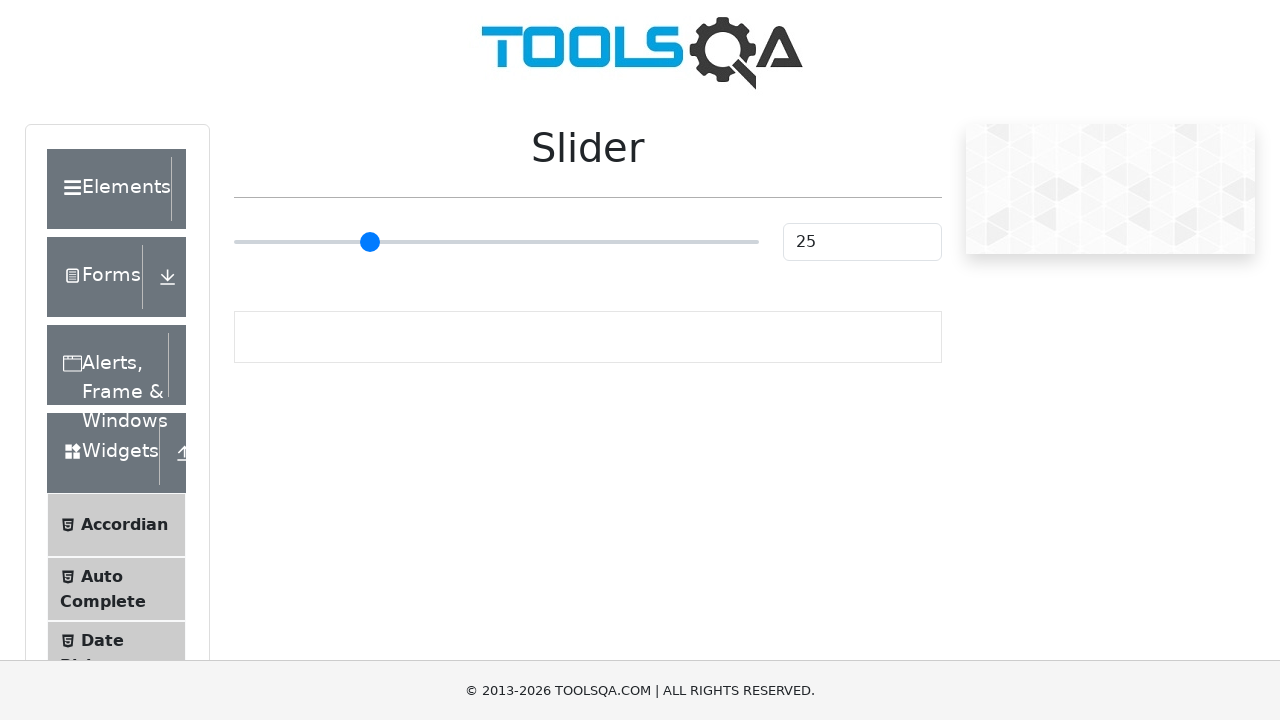

Moved mouse to center of slider handle at (496, 242)
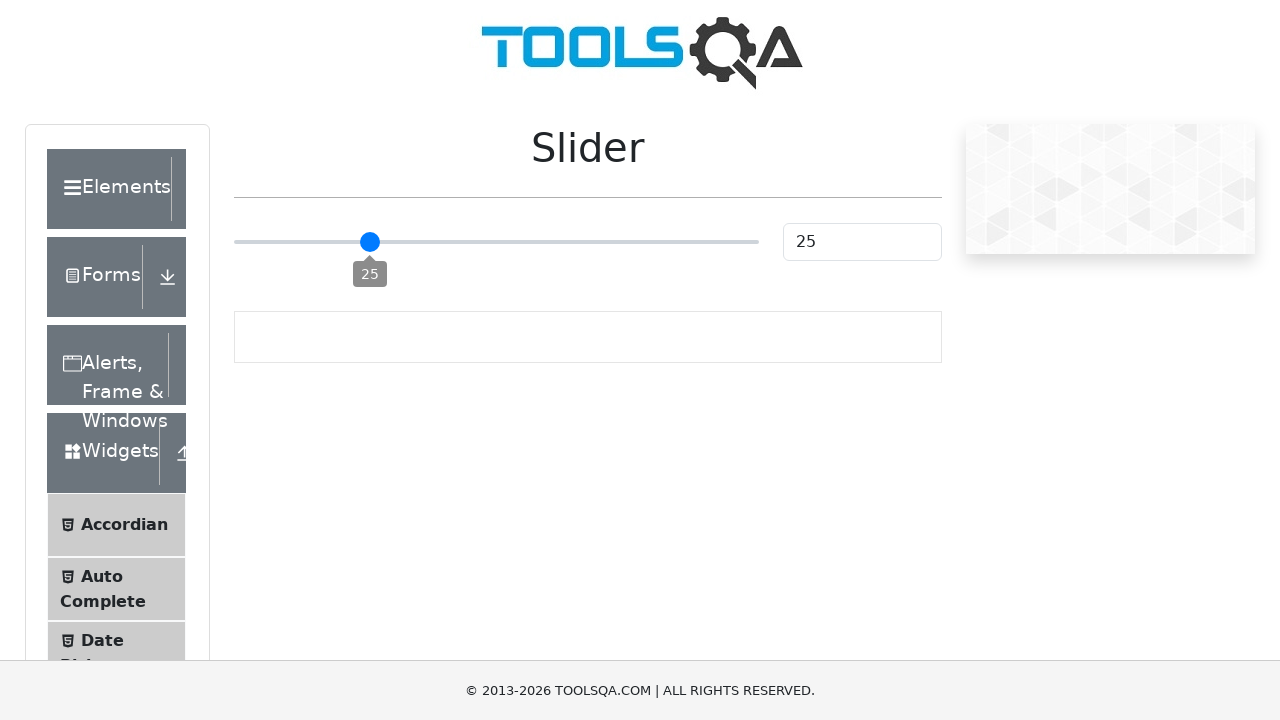

Pressed down mouse button on slider at (496, 242)
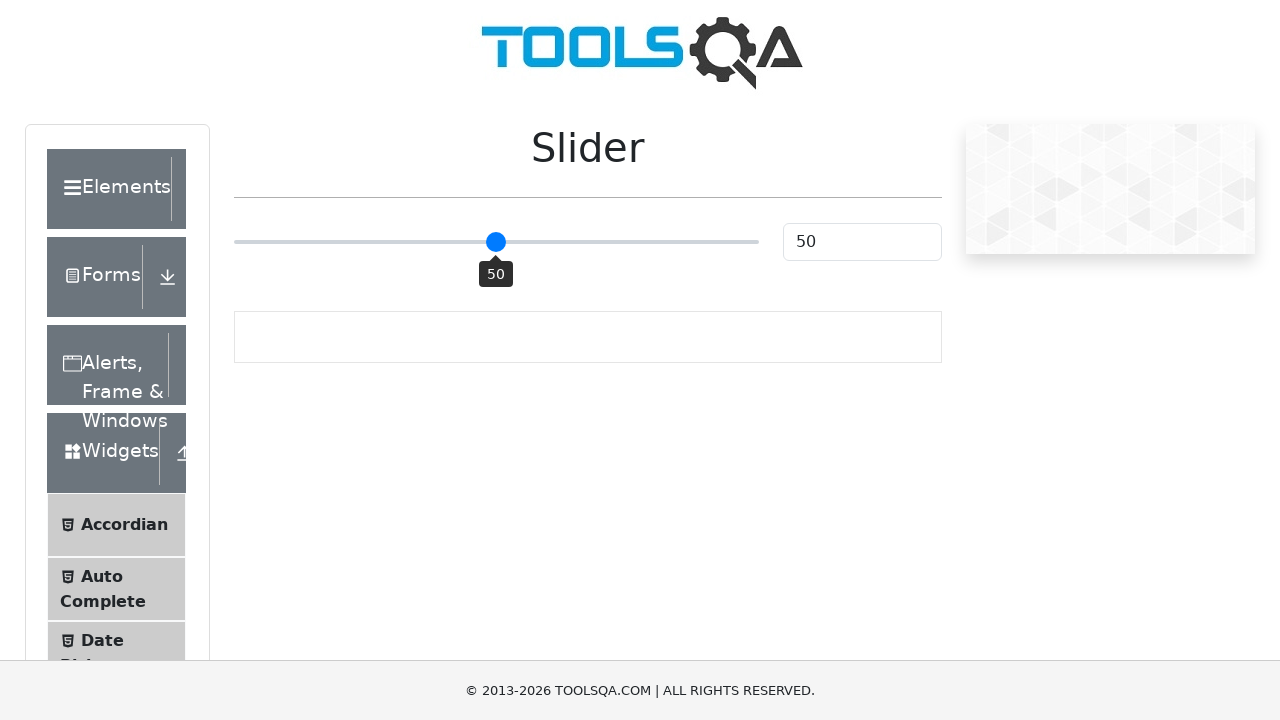

Dragged slider handle 30 pixels to the right at (526, 242)
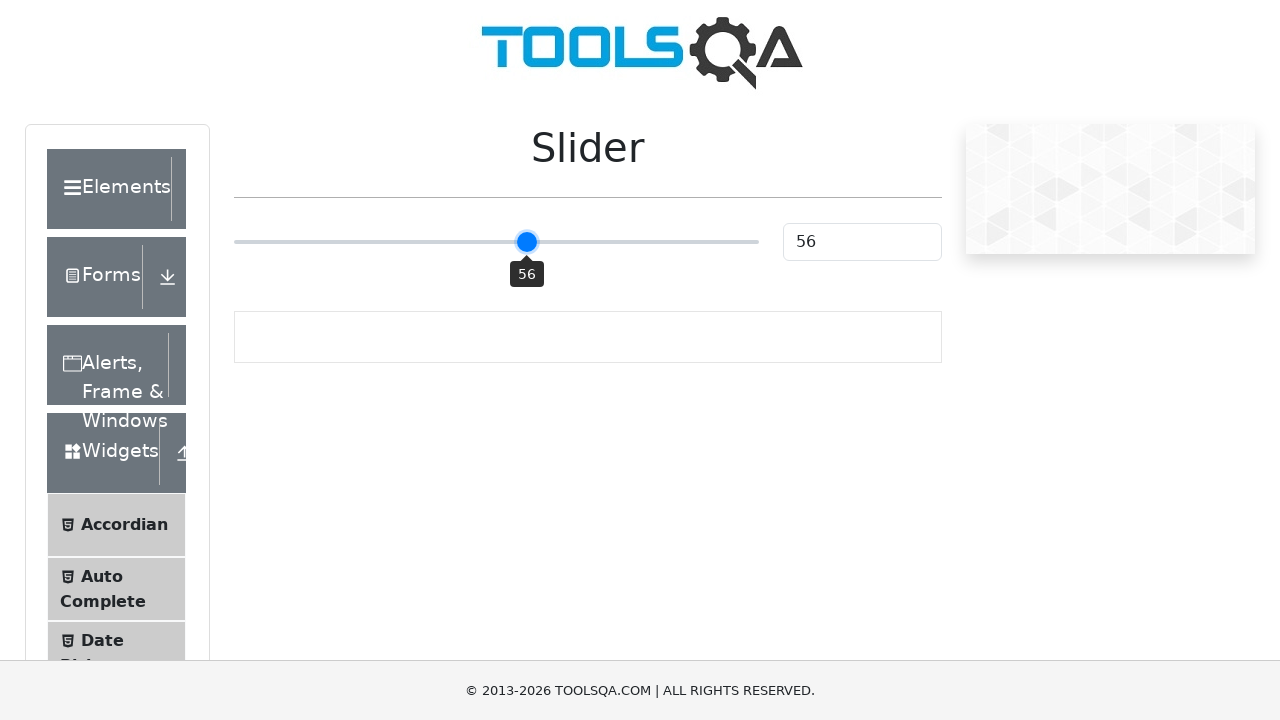

Released mouse button to complete slider drag at (526, 242)
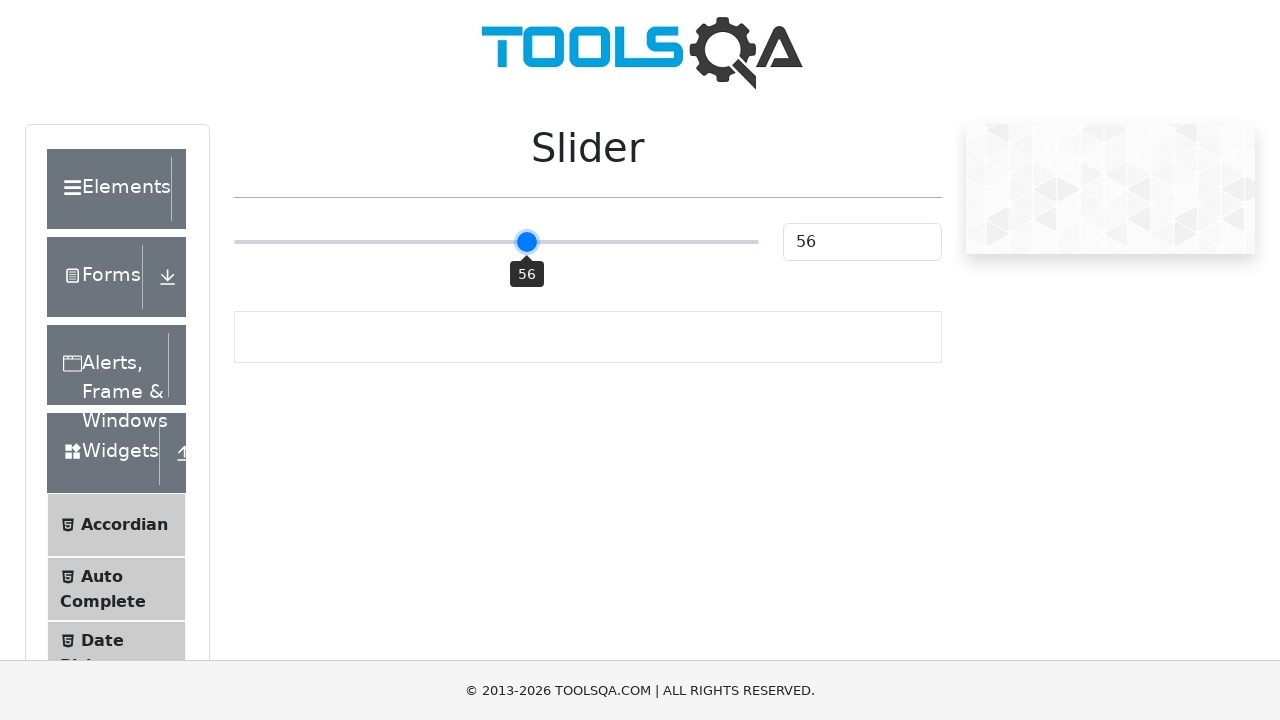

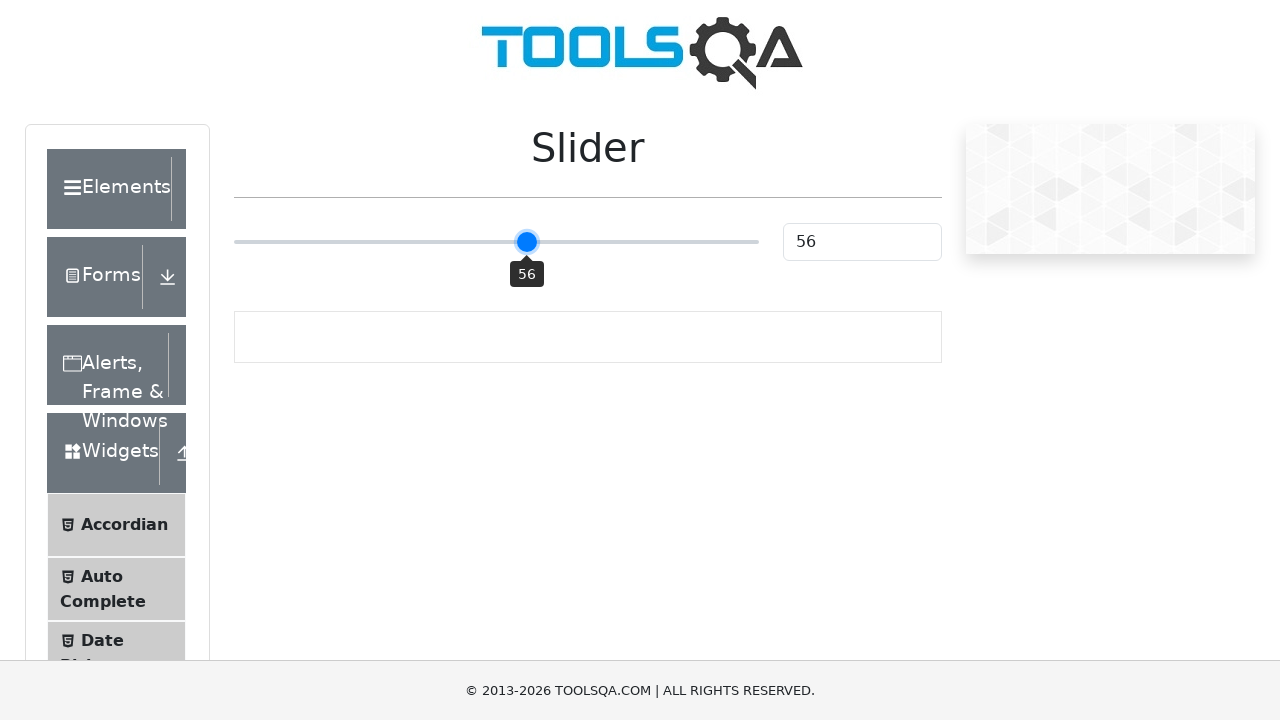